Tests file upload functionality by uploading a document file and verifying the uploaded filename is displayed correctly

Starting URL: http://the-internet.herokuapp.com/upload

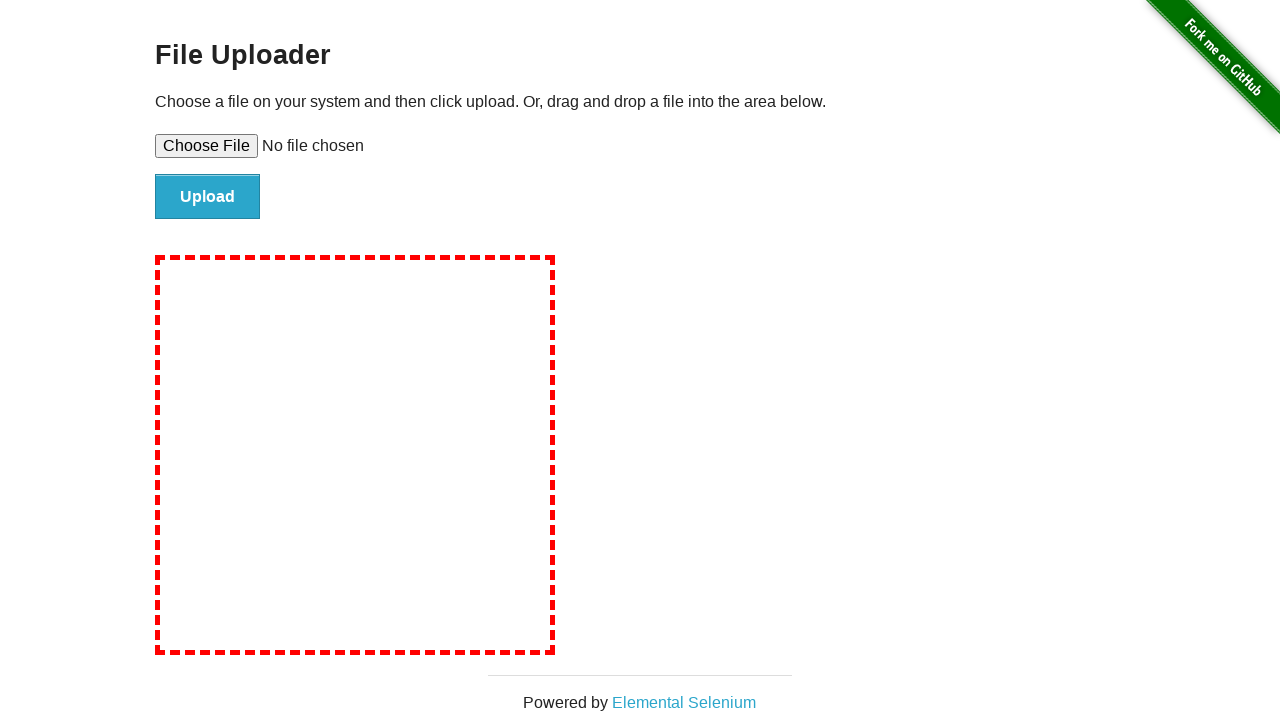

Created temporary test file for upload
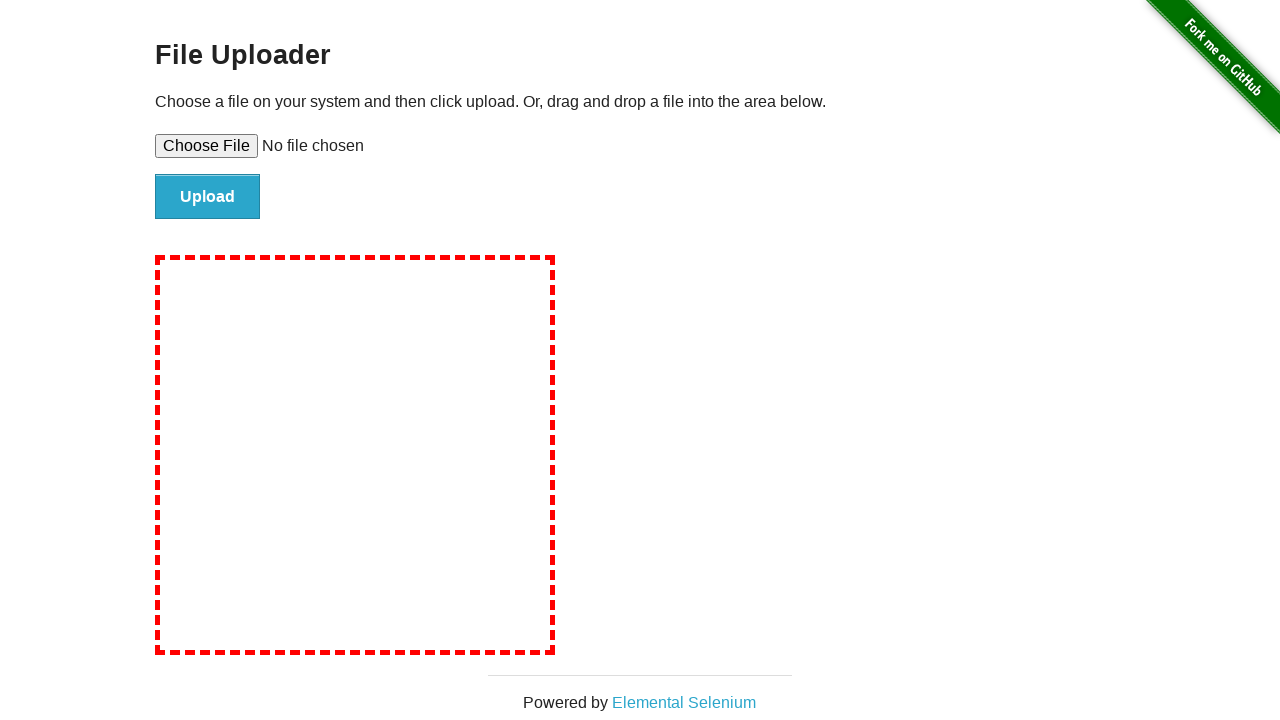

Set input file to test_upload_document.txt
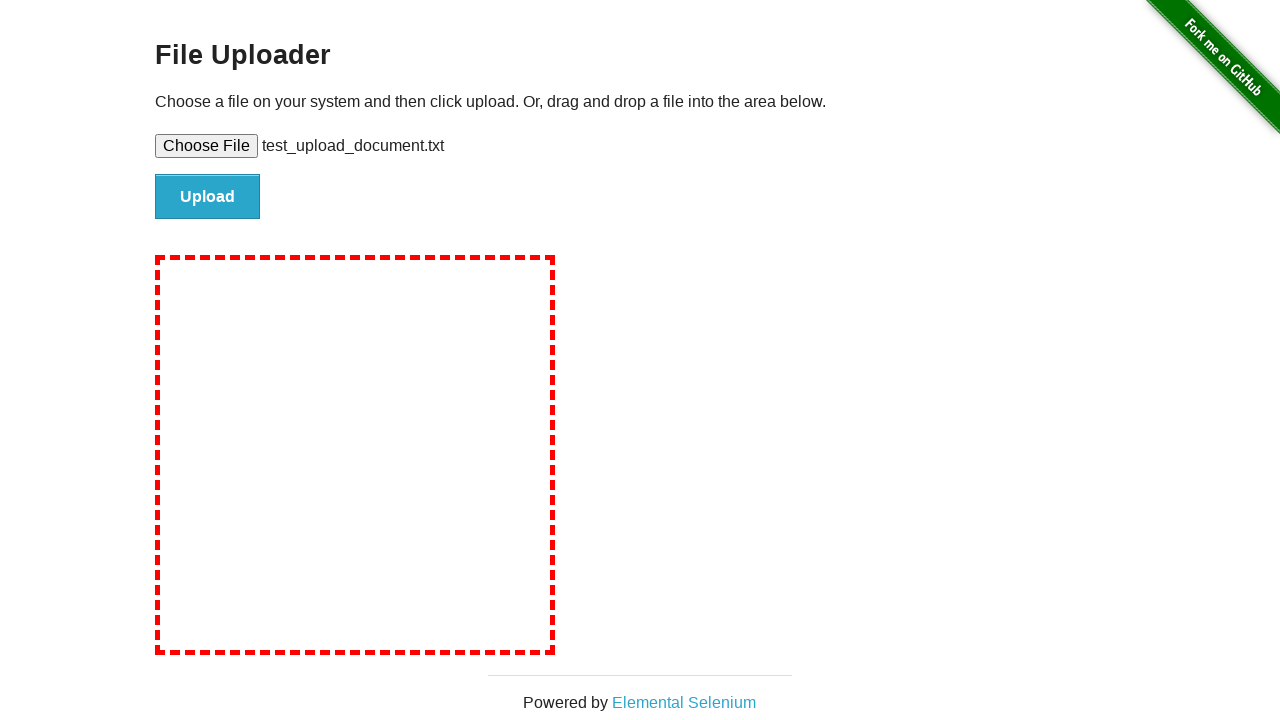

Clicked submit button to upload file at (208, 197) on input[type='submit']
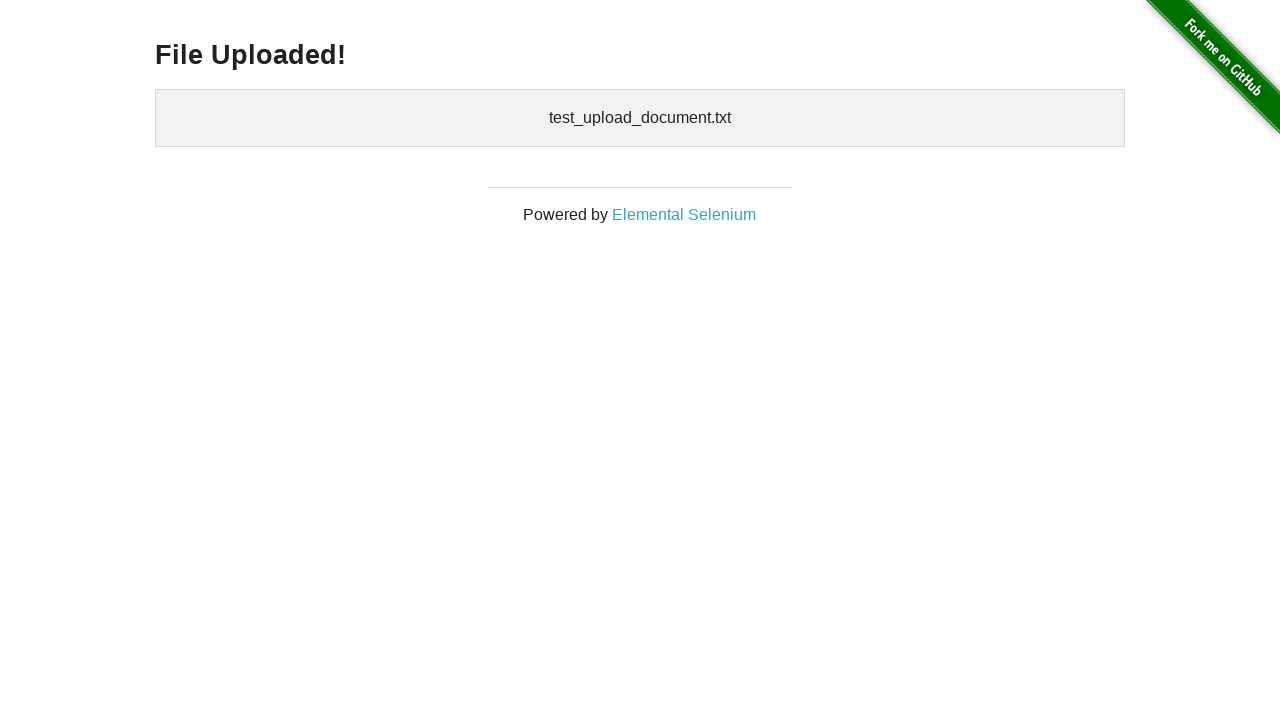

Upload confirmation element loaded
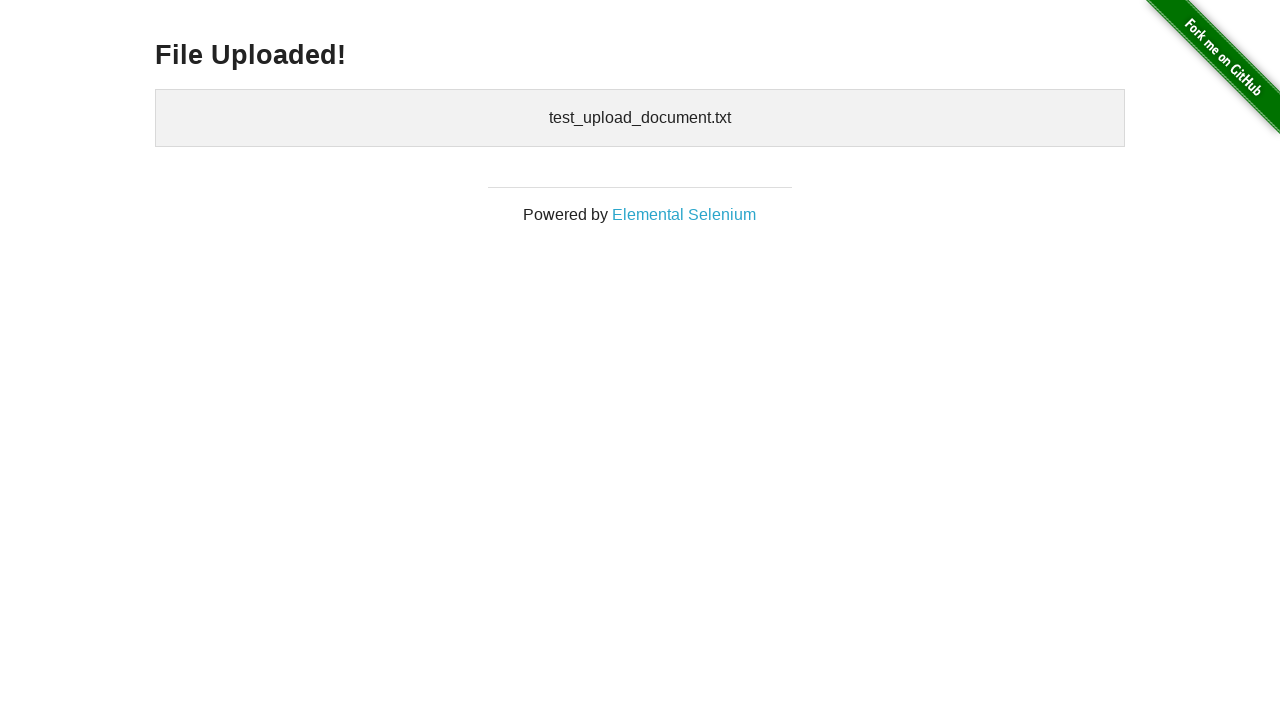

Retrieved uploaded filename text
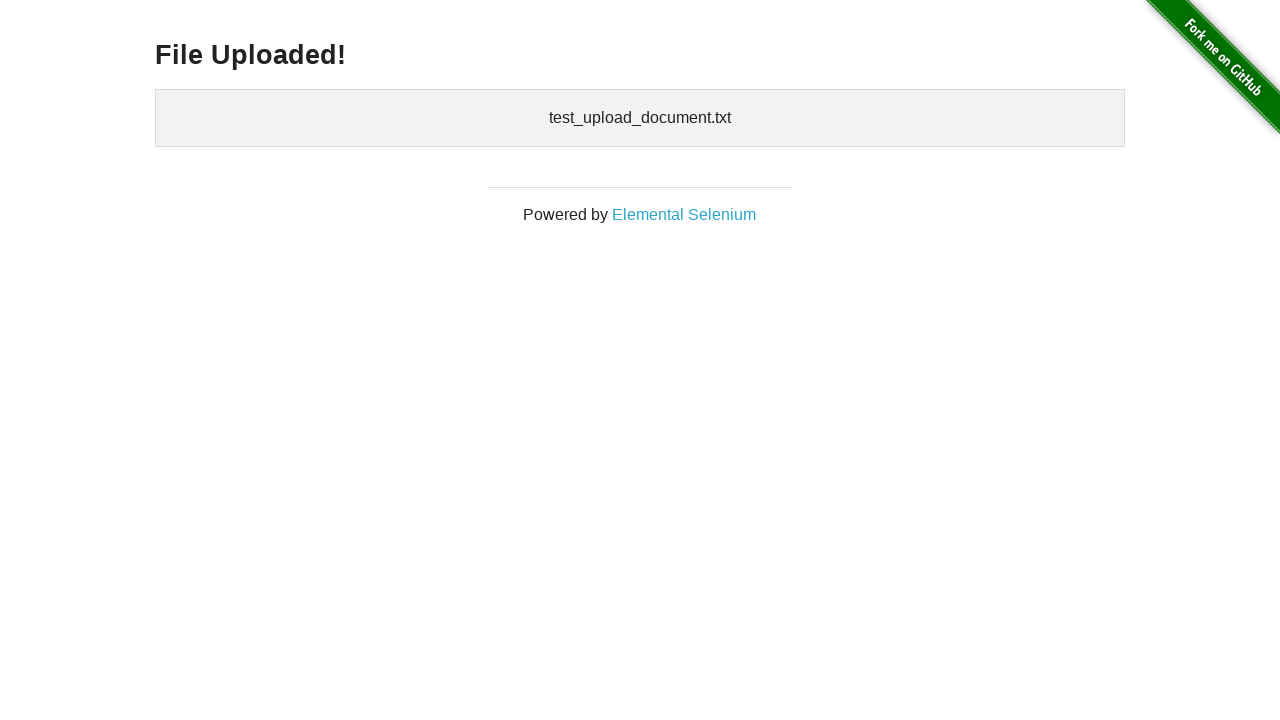

Verified uploaded filename matches expected value
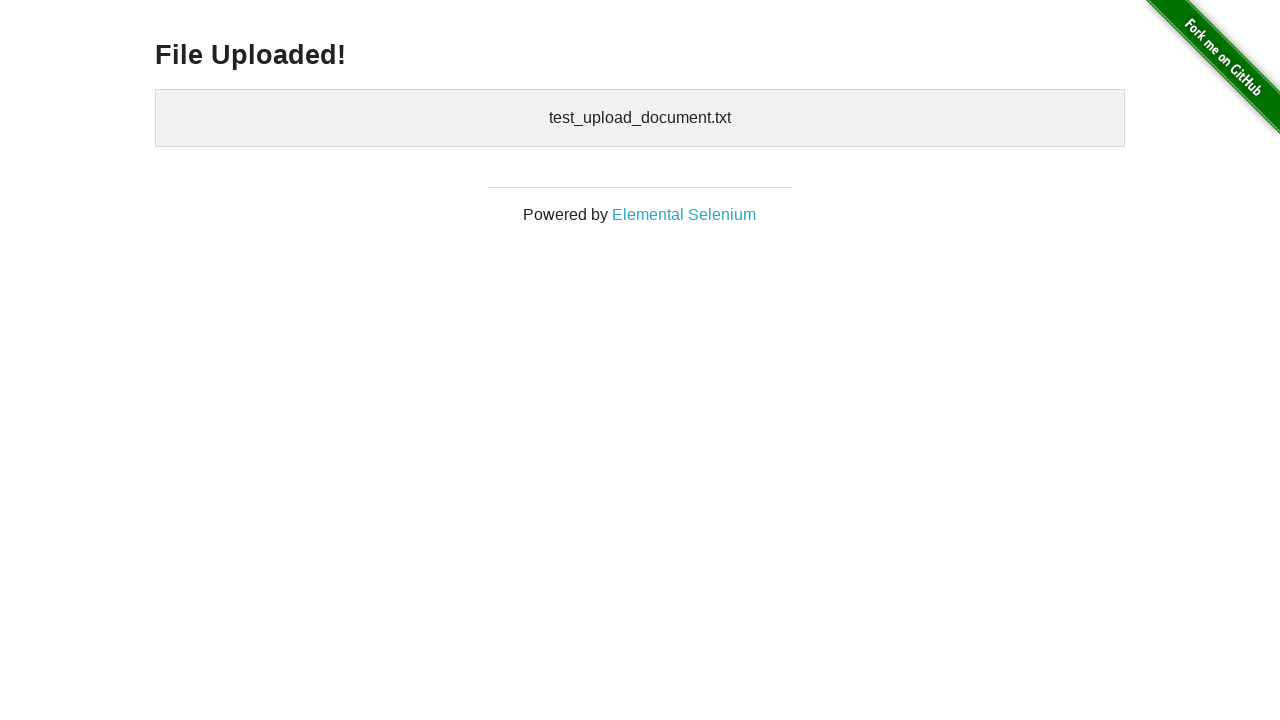

Cleaned up temporary test file
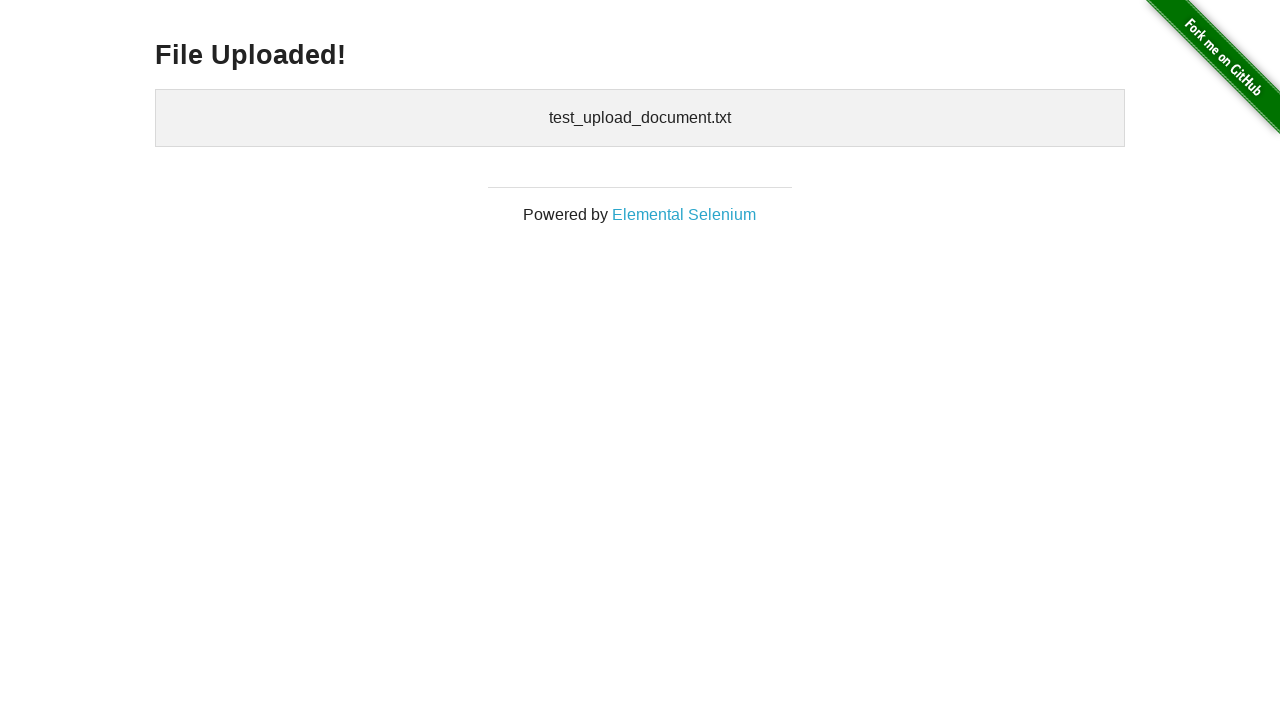

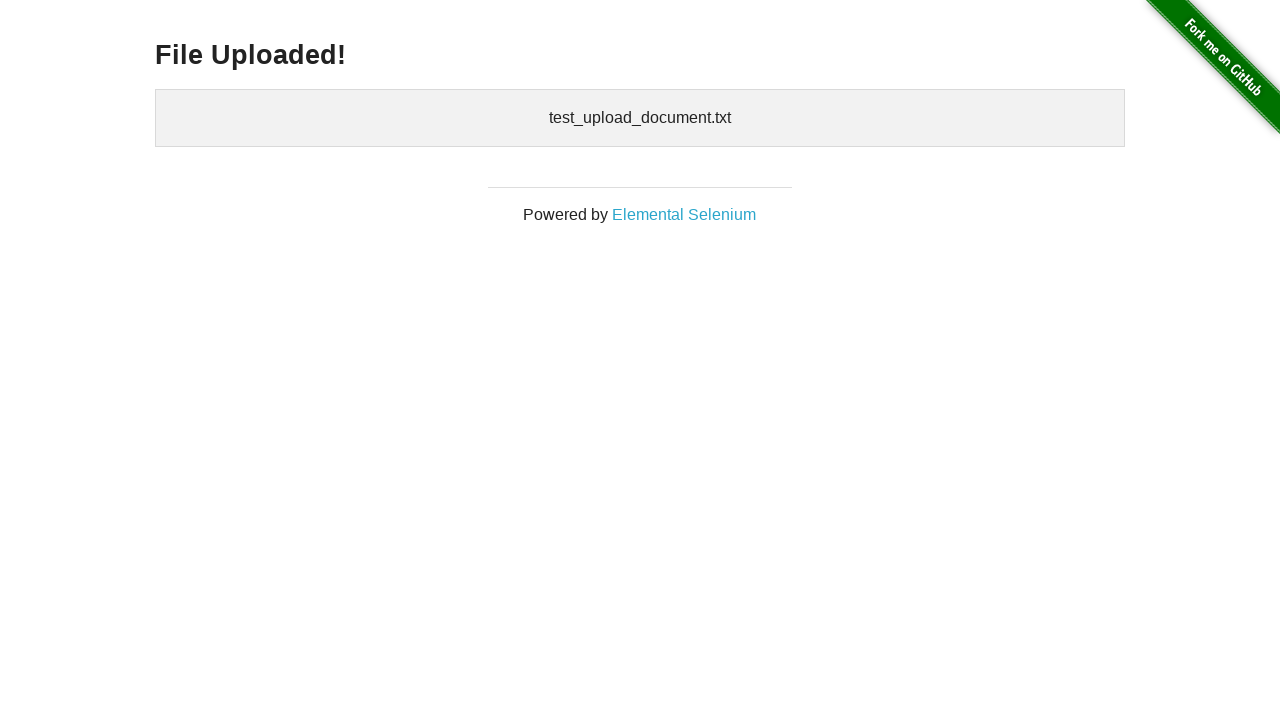